Tests multi-window browser handling by clicking social media links (LinkedIn, Facebook, Twitter, YouTube) that open new windows, iterating through all windows, closing child windows, and switching back to the parent window.

Starting URL: https://opensource-demo.orangehrmlive.com/web/index.php/auth/login

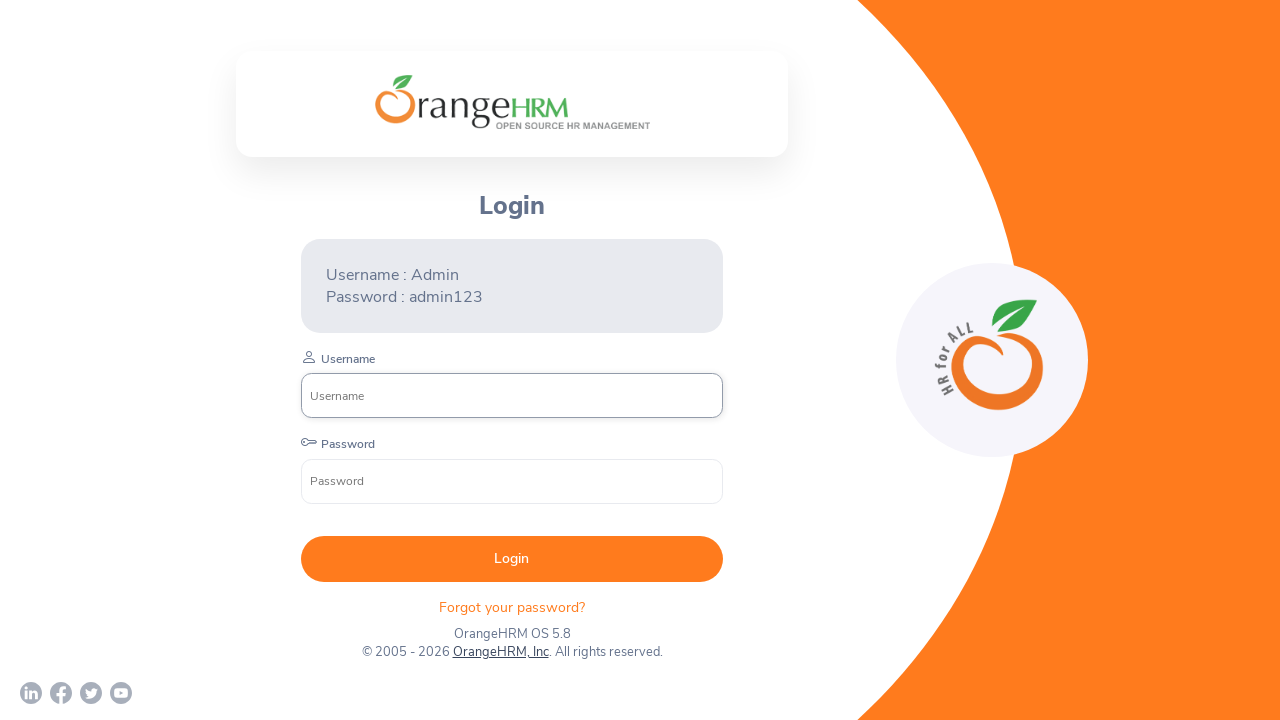

Waited for page to load (networkidle state)
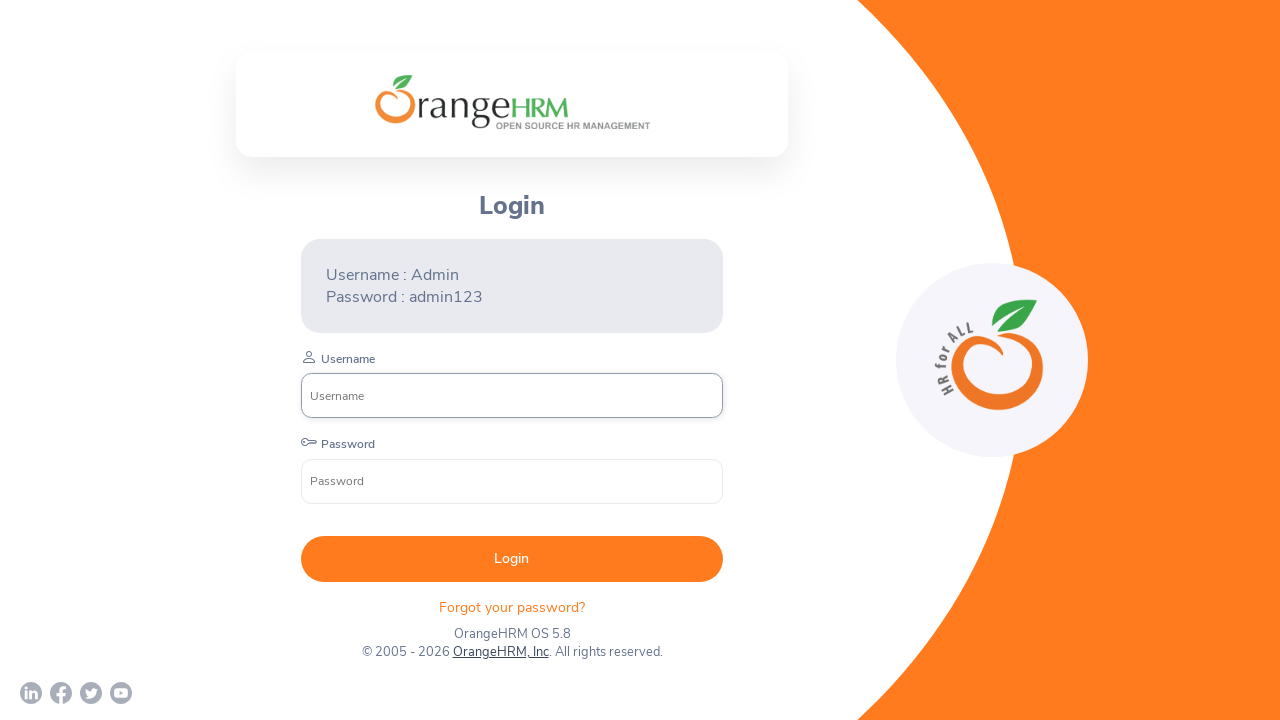

Stored reference to parent page
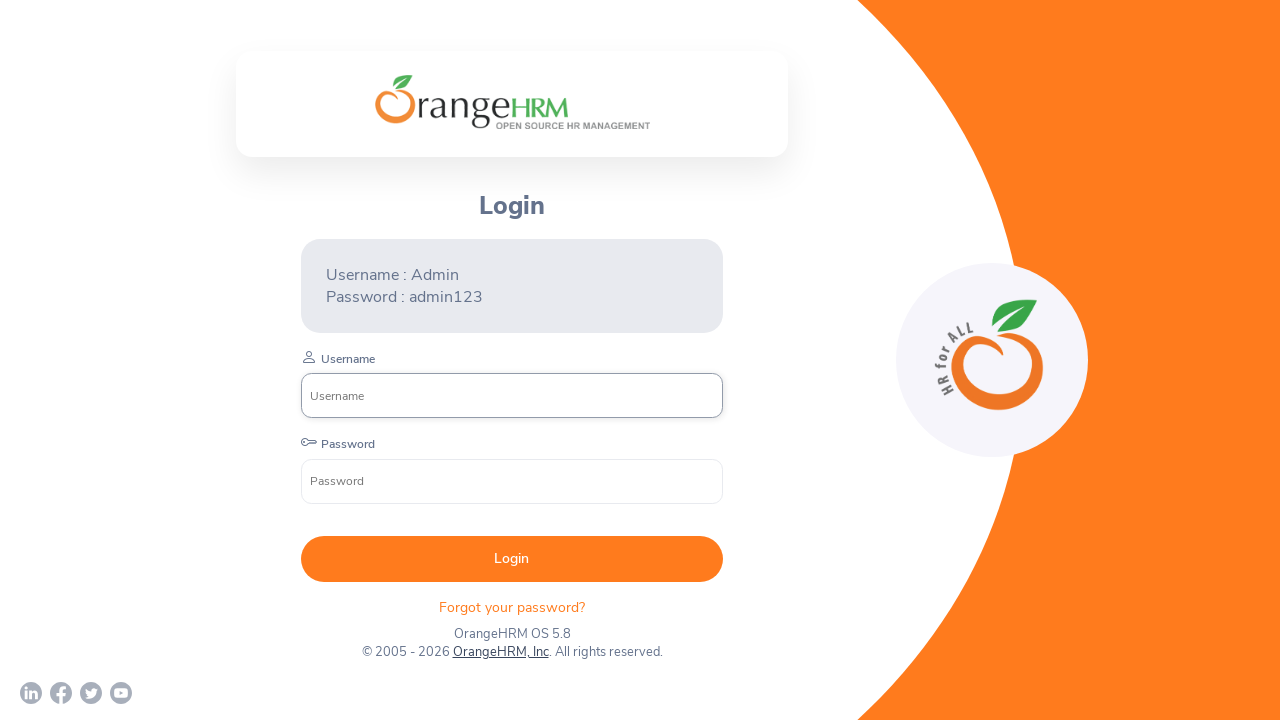

Clicked LinkedIn social media link and captured new window at (31, 693) on a[href*='linkedin']
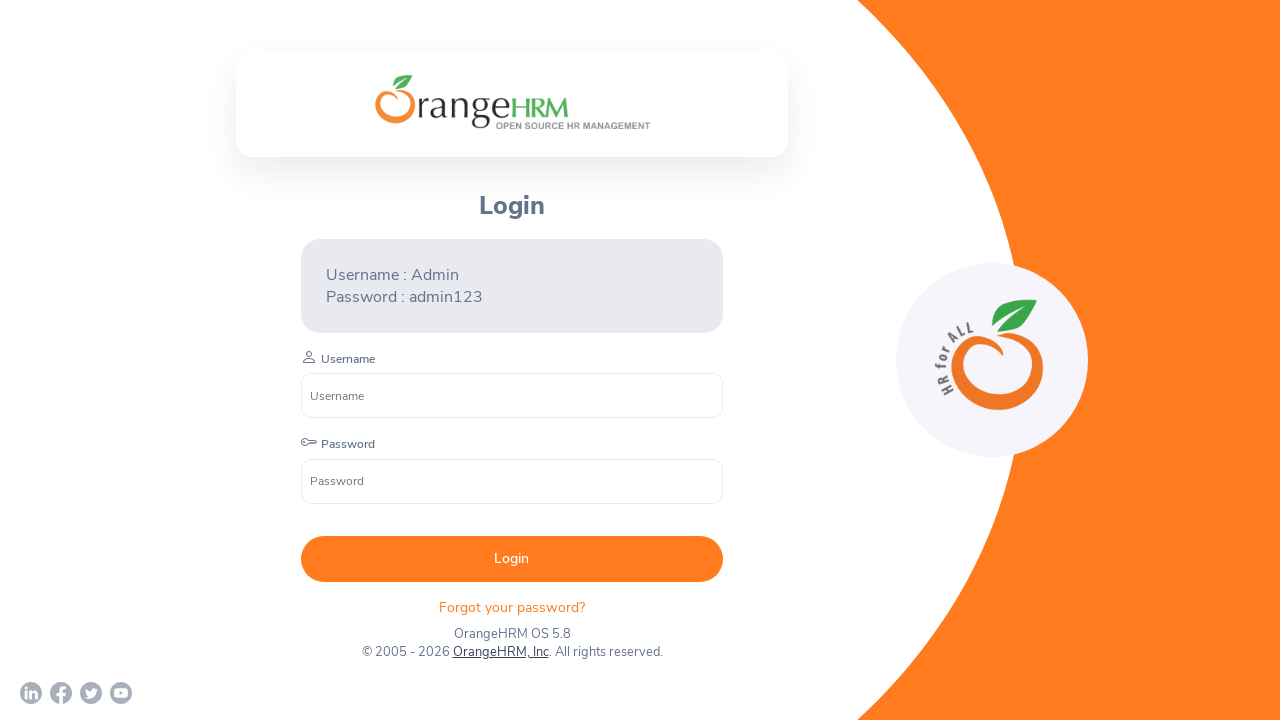

Clicked Facebook social media link and captured new window at (61, 693) on a[href*='facebook']
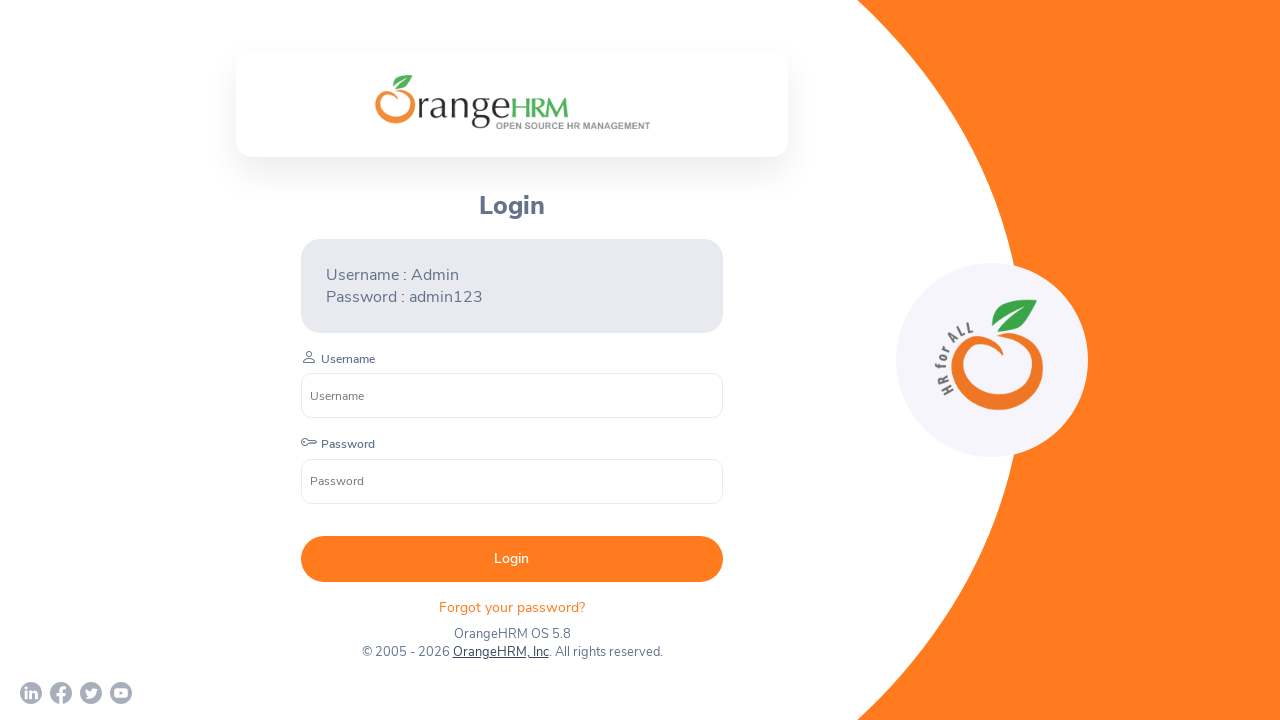

Clicked Twitter social media link and captured new window at (91, 693) on a[href*='twitter']
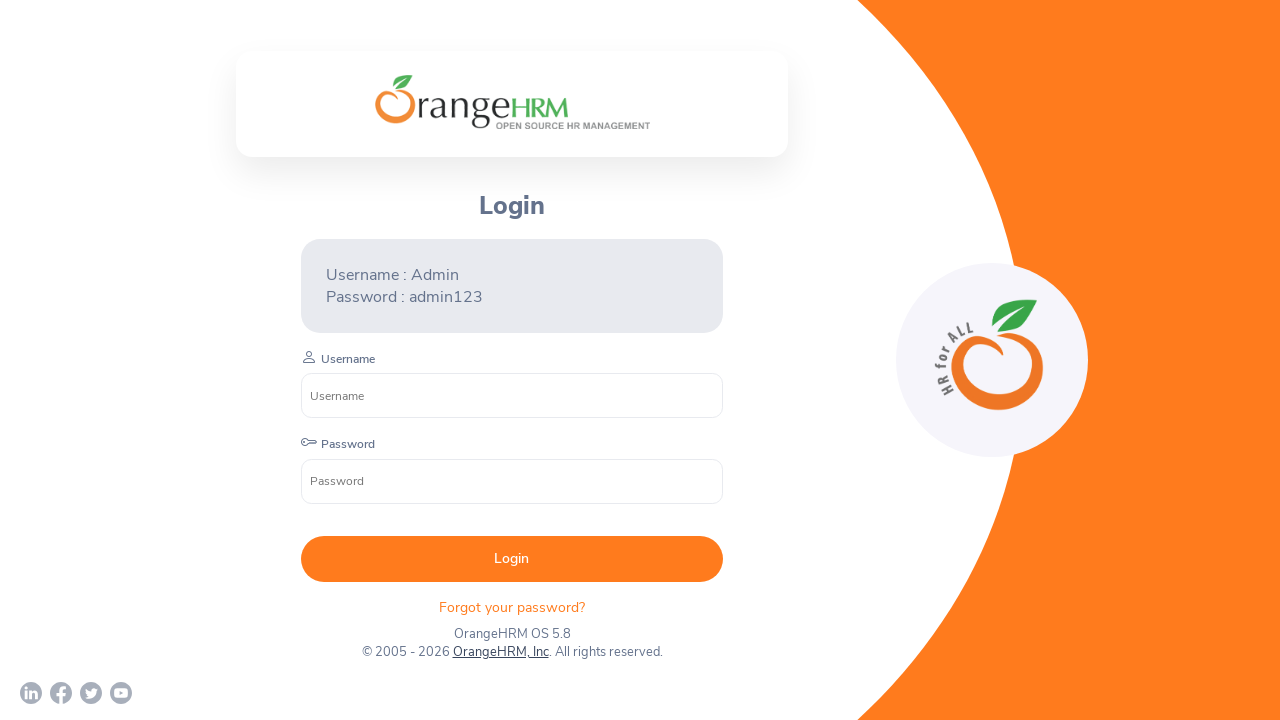

Clicked YouTube social media link and captured new window at (121, 693) on a[href*='youtube']
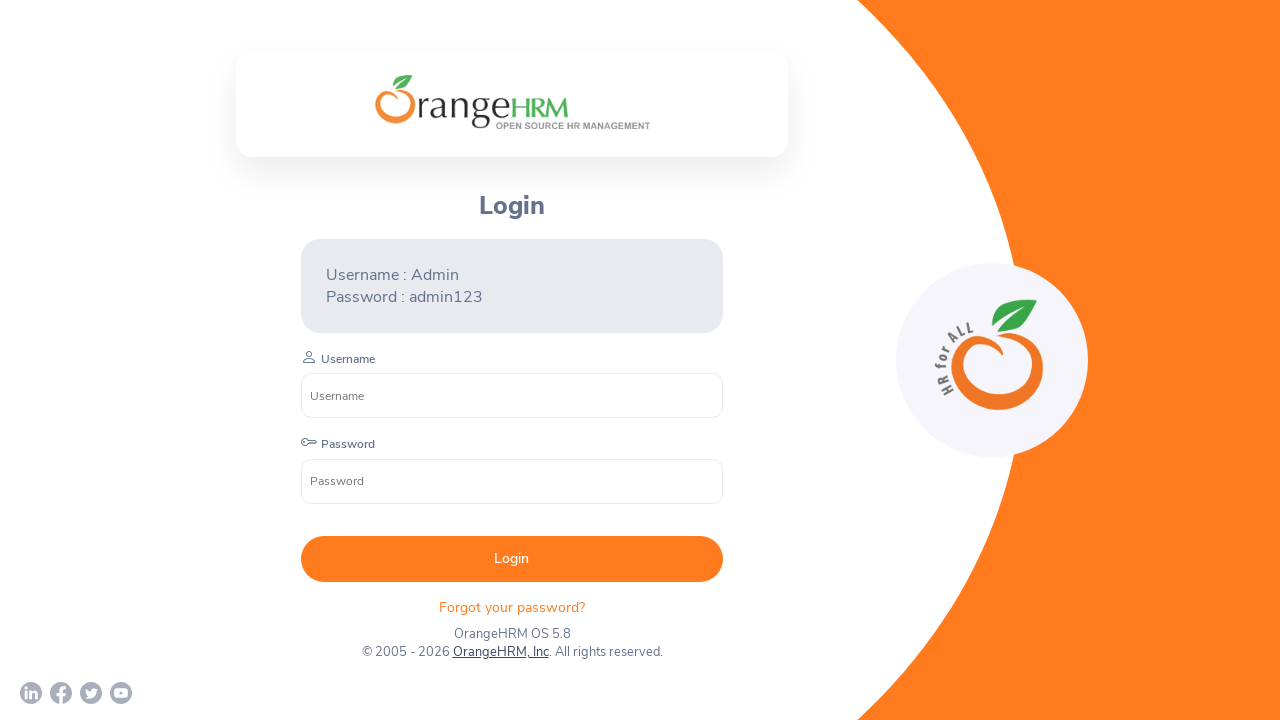

Retrieved all pages from browser context
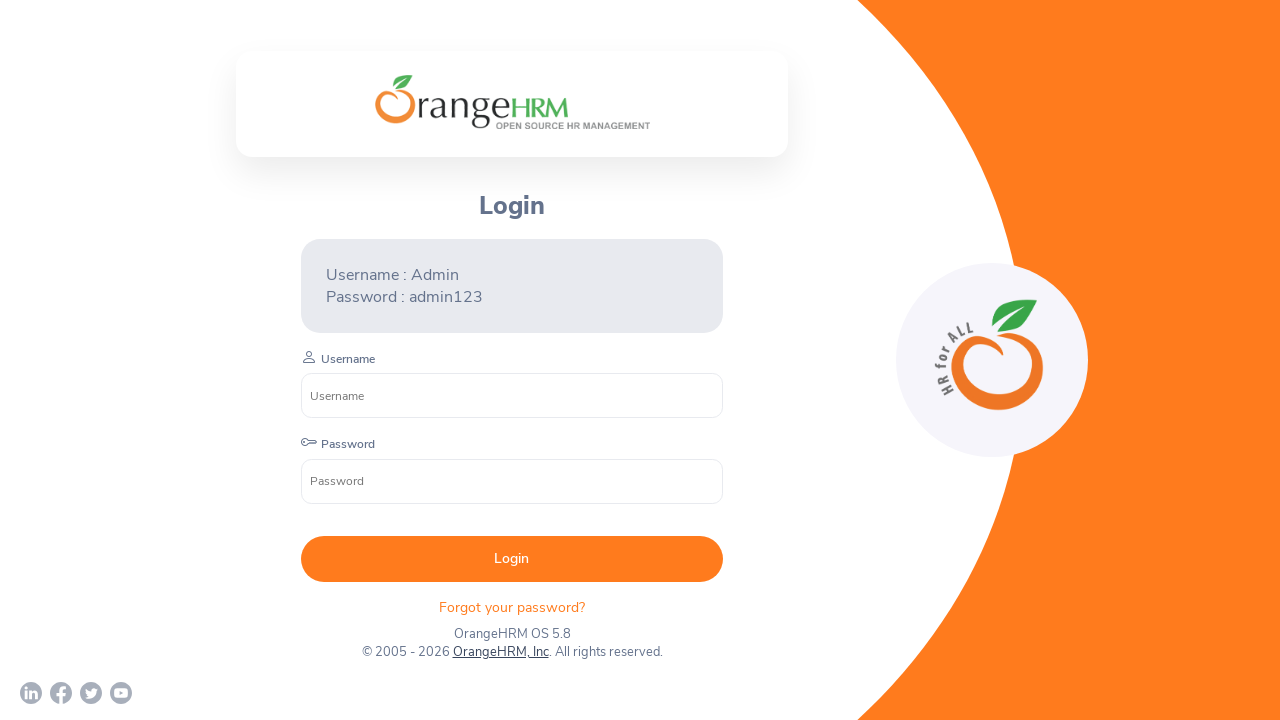

Closed child window
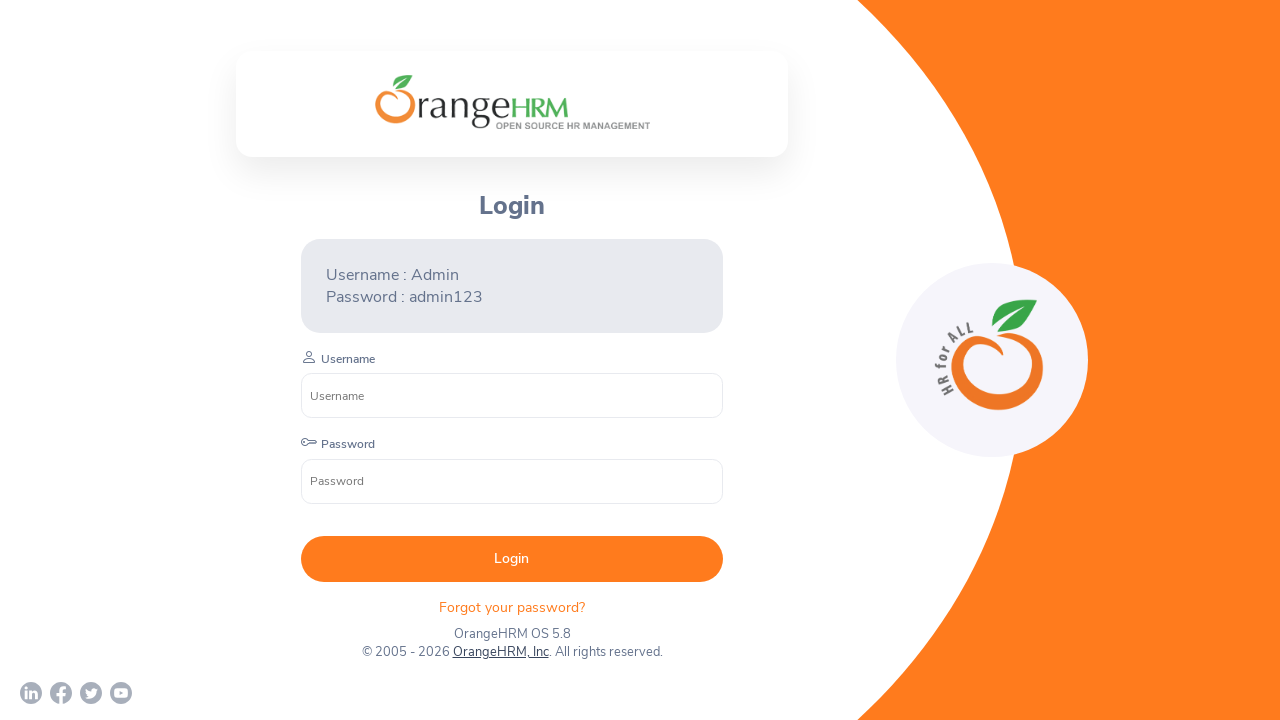

Closed child window
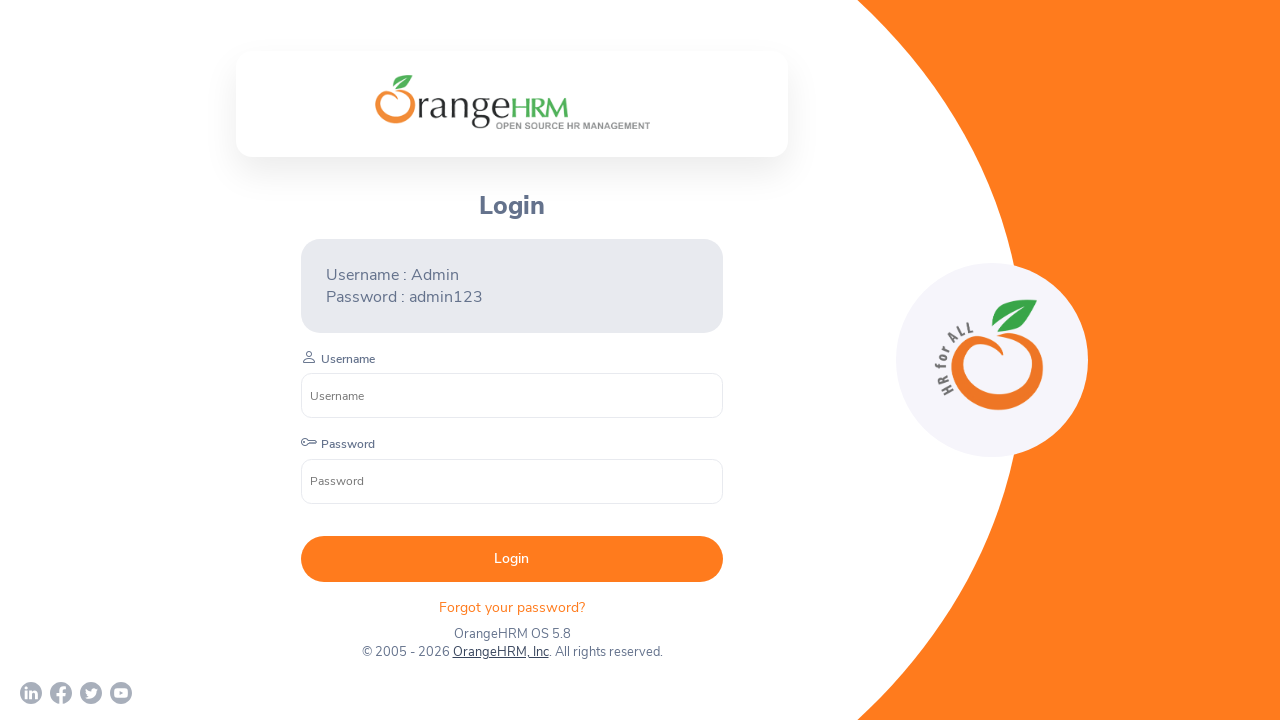

Closed child window
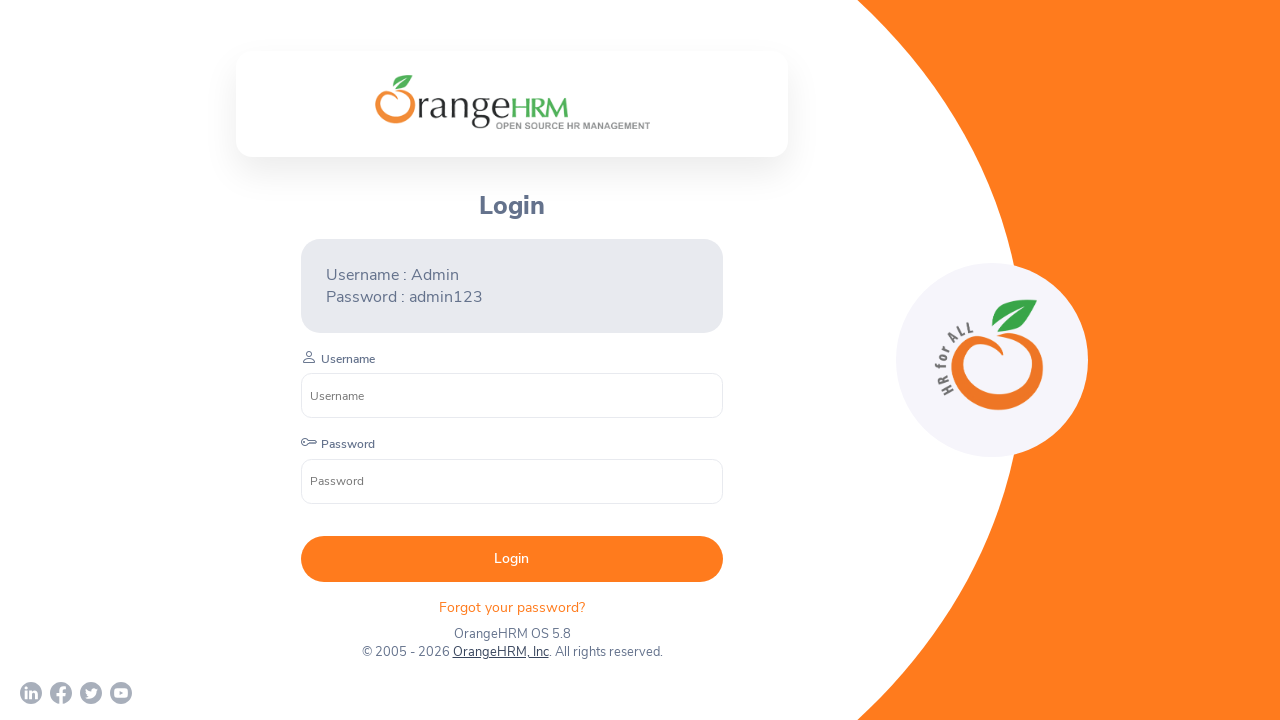

Closed child window
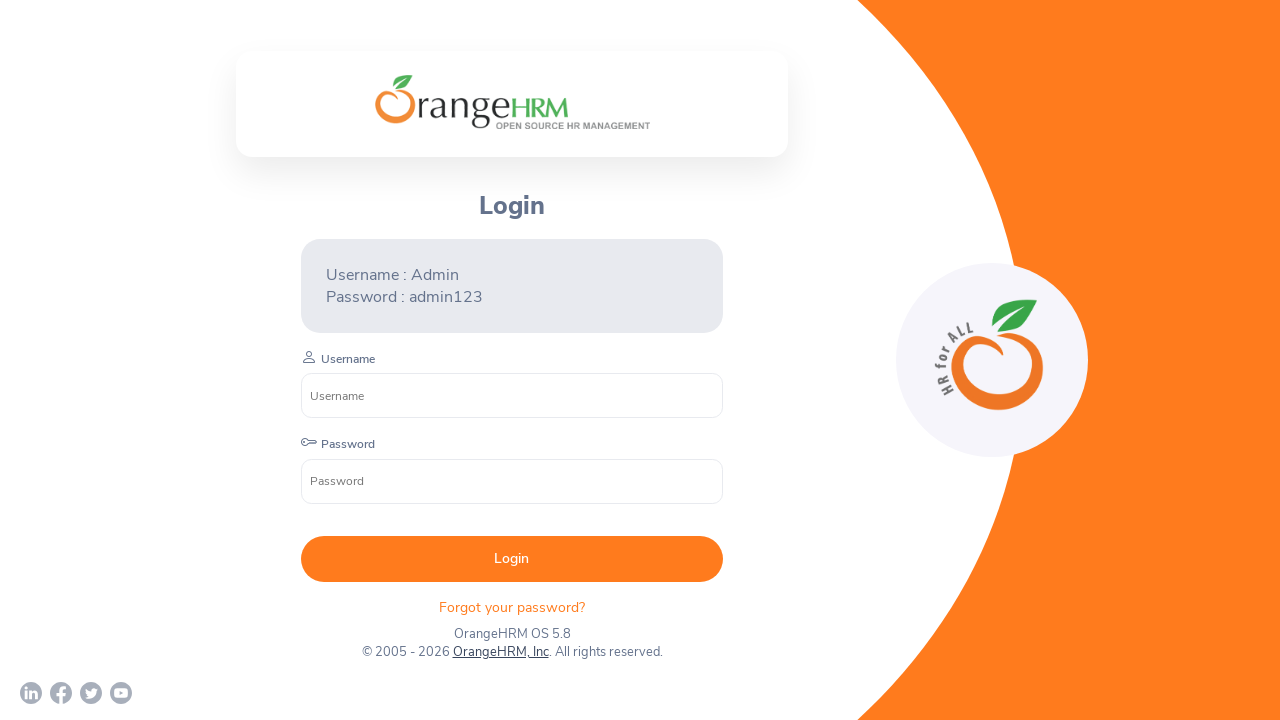

Brought parent page to front and switched focus back to parent window
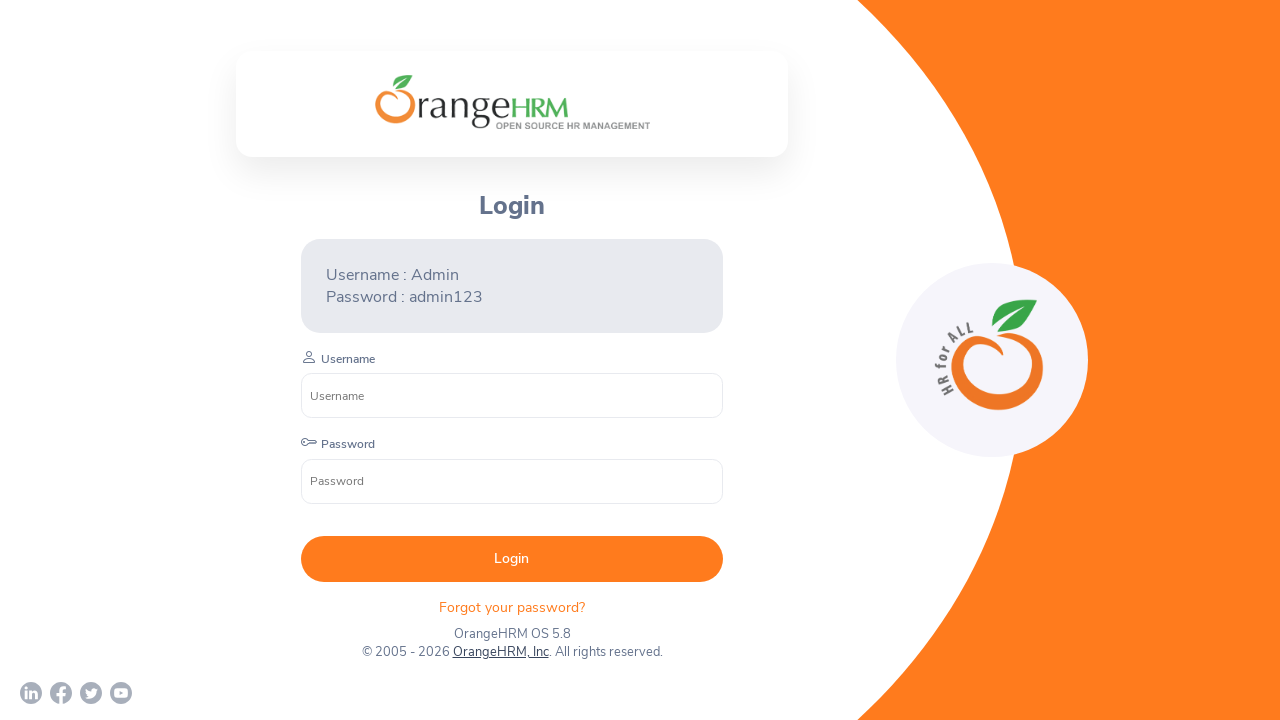

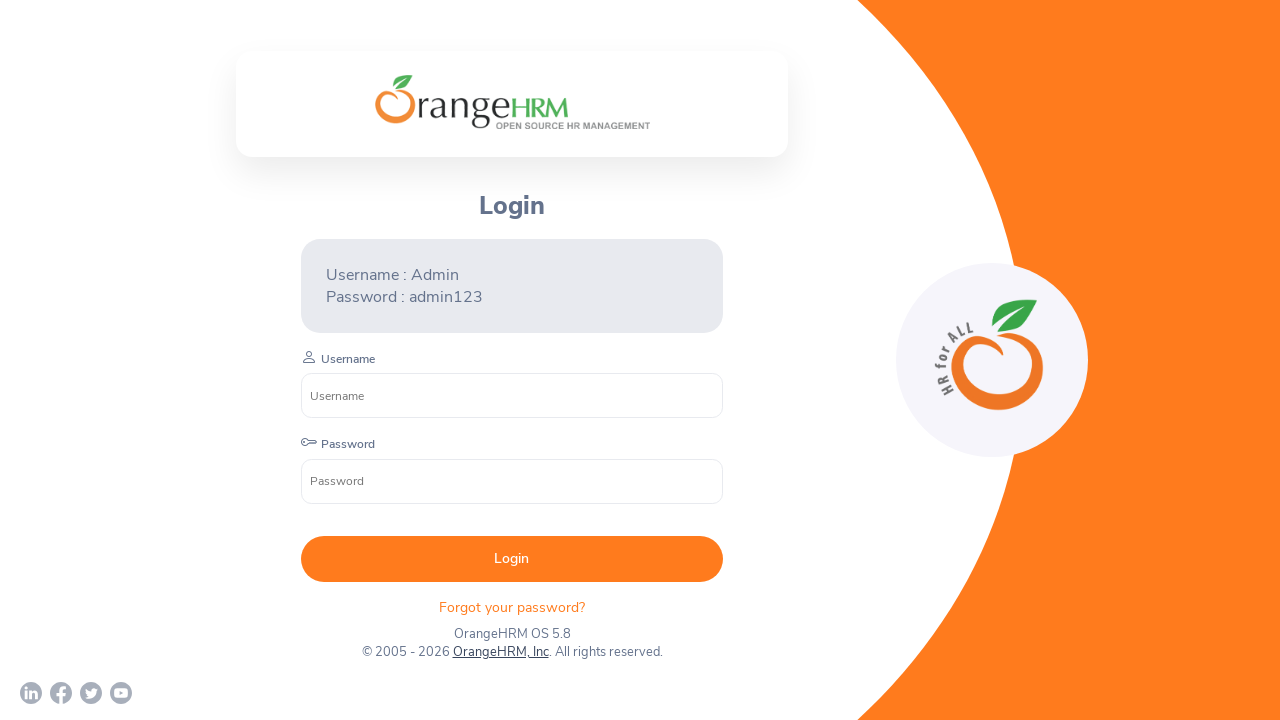